Tests different button click types (double-click, right-click, and regular click) on demoqa.com and verifies each action displays the appropriate message

Starting URL: https://demoqa.com/

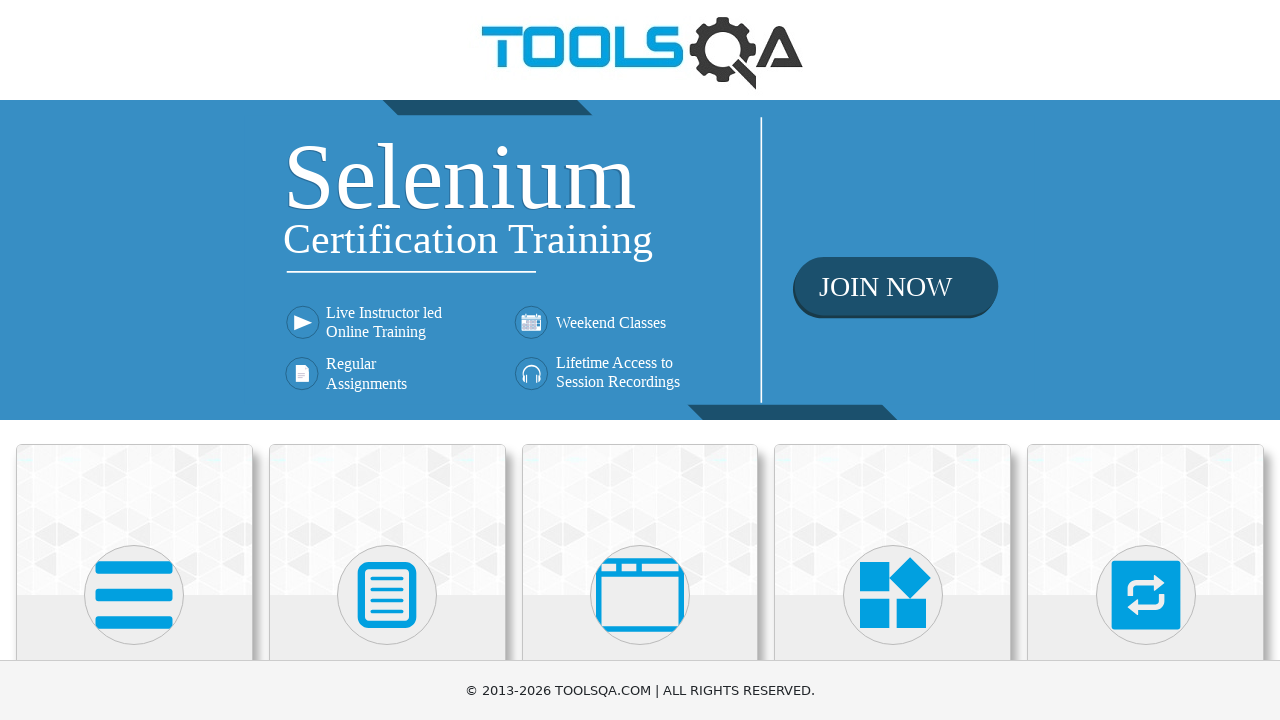

Scrolled down 900px to view cards
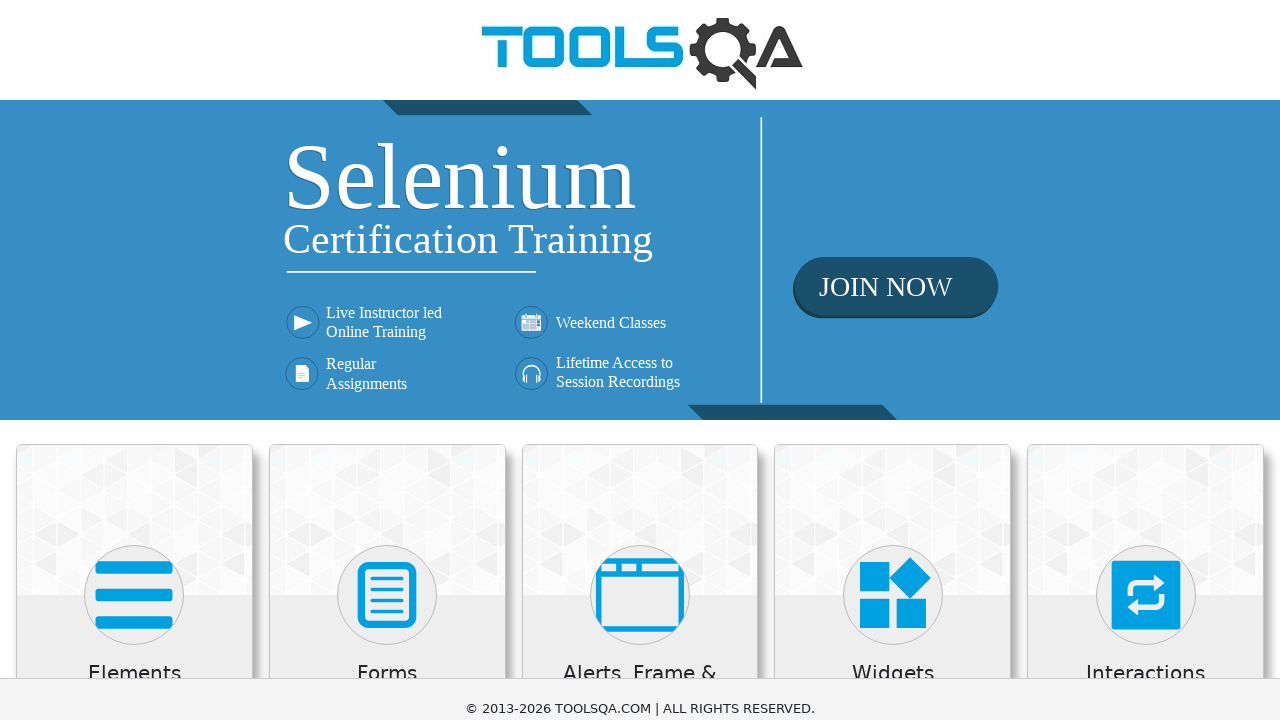

Clicked on Elements card at (134, 32) on xpath=//*[contains(h5,'Elements')]
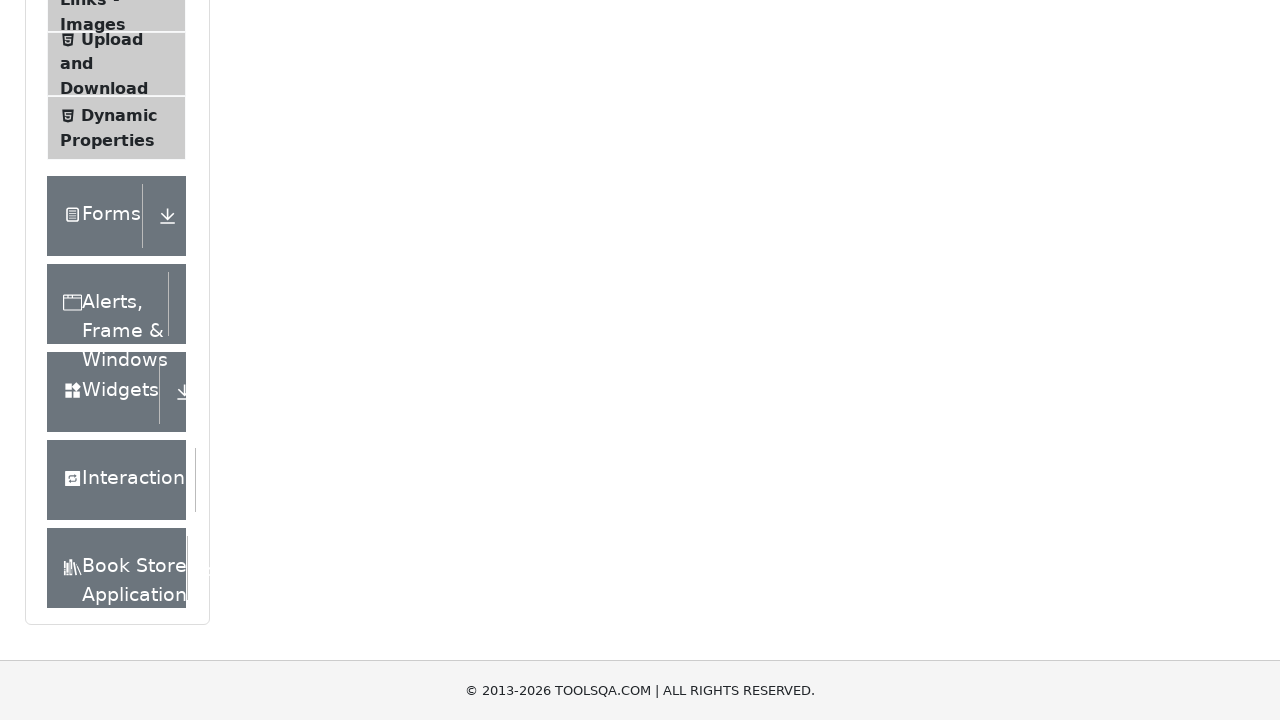

Clicked on Buttons menu item at (116, 361) on xpath=//*[@id='item-4']//*[contains(text(), 'Buttons')]
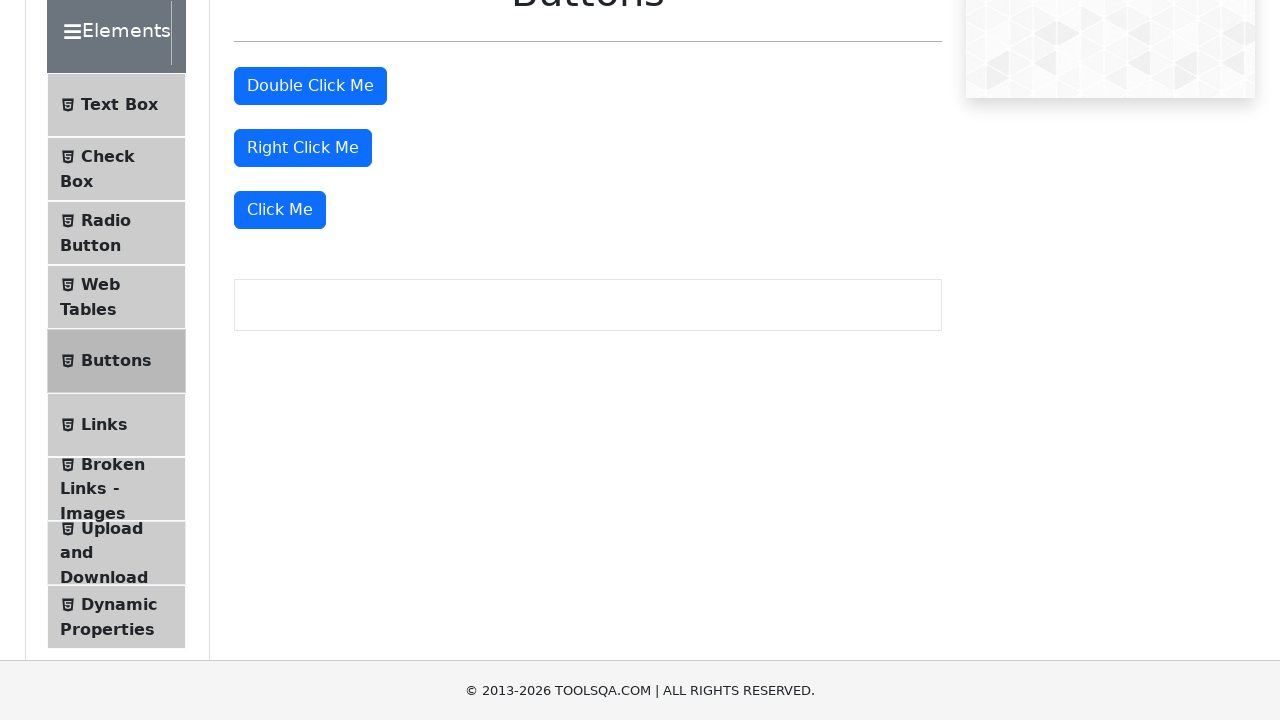

Double-clicked the double click button at (310, 86) on #doubleClickBtn
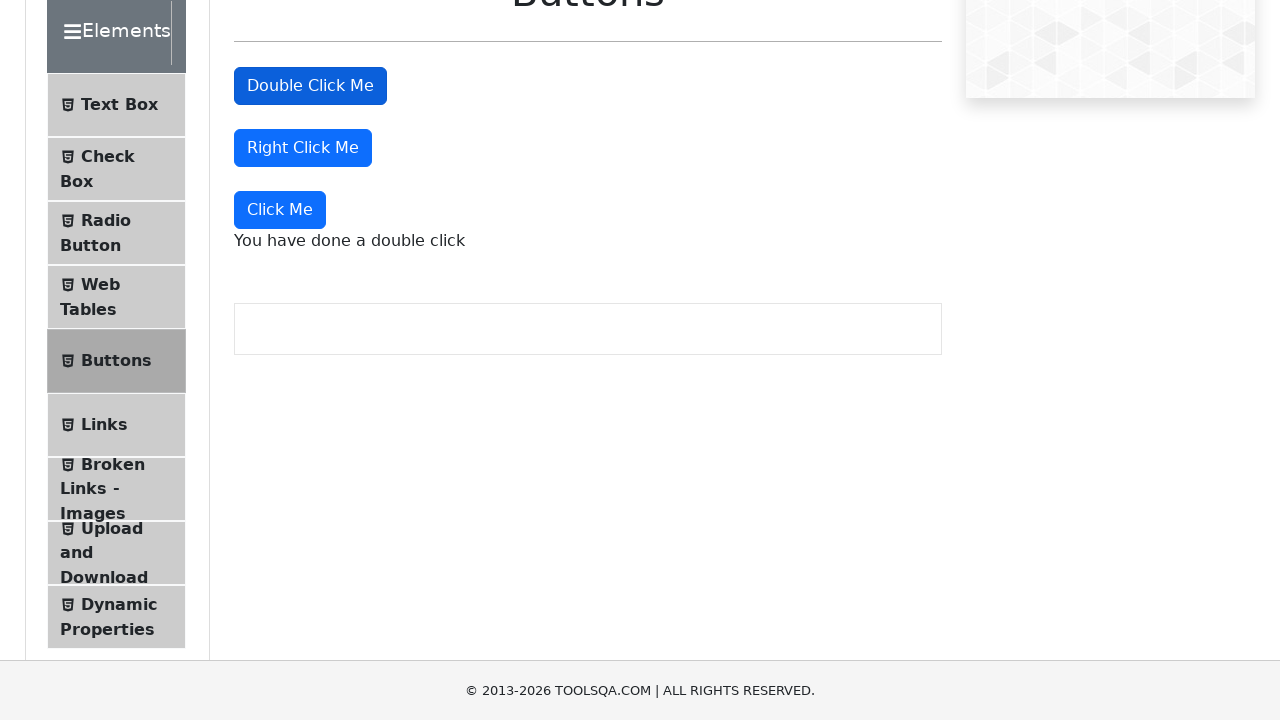

Double-click success message appeared
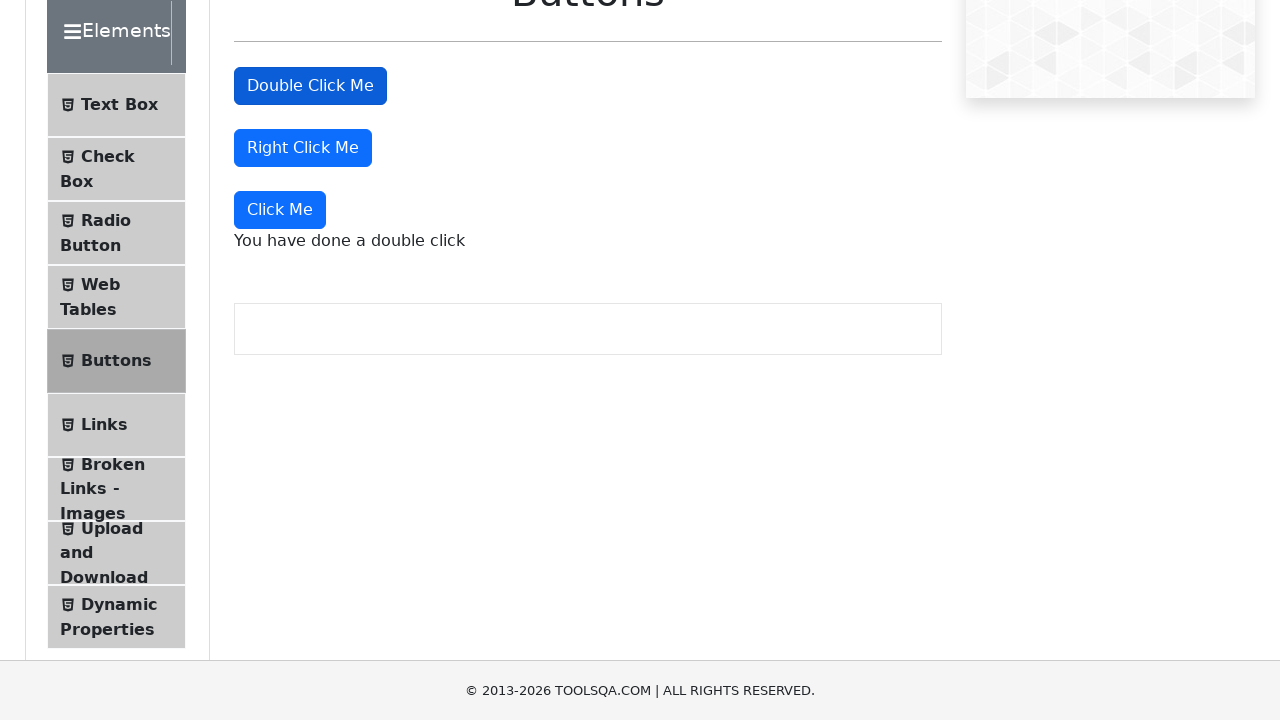

Right-clicked the right click button at (303, 148) on #rightClickBtn
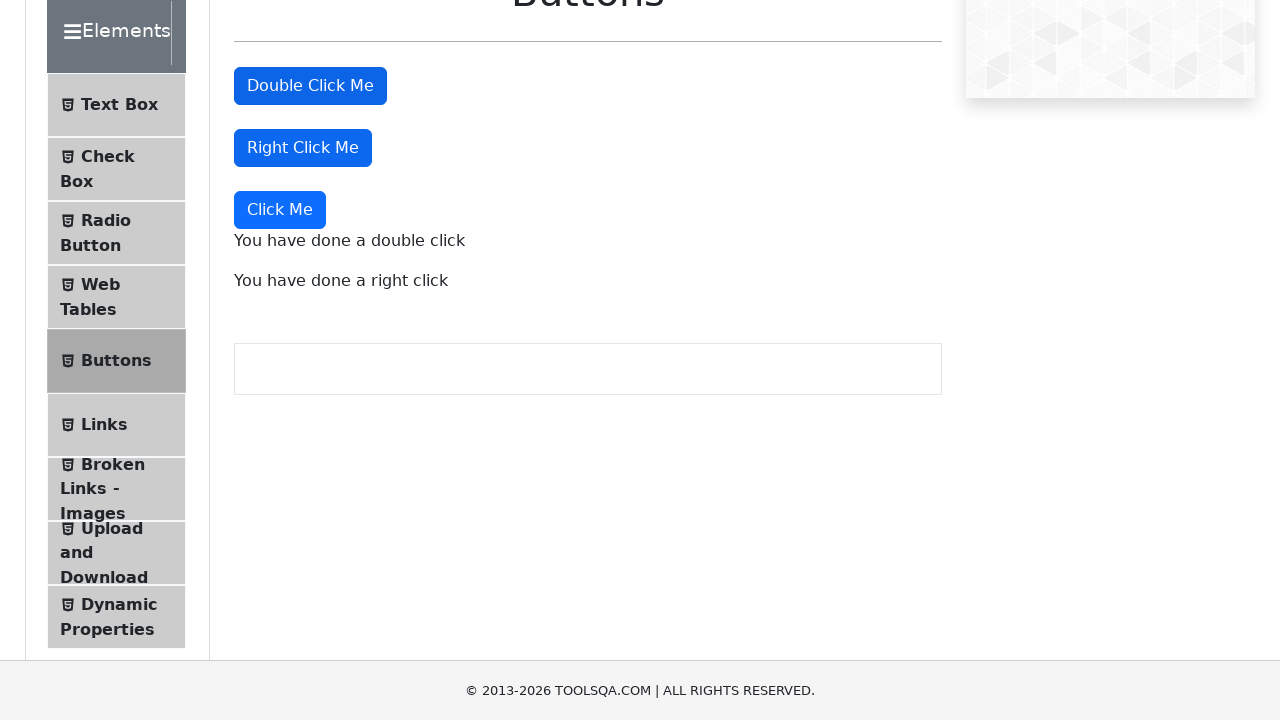

Right-click success message appeared
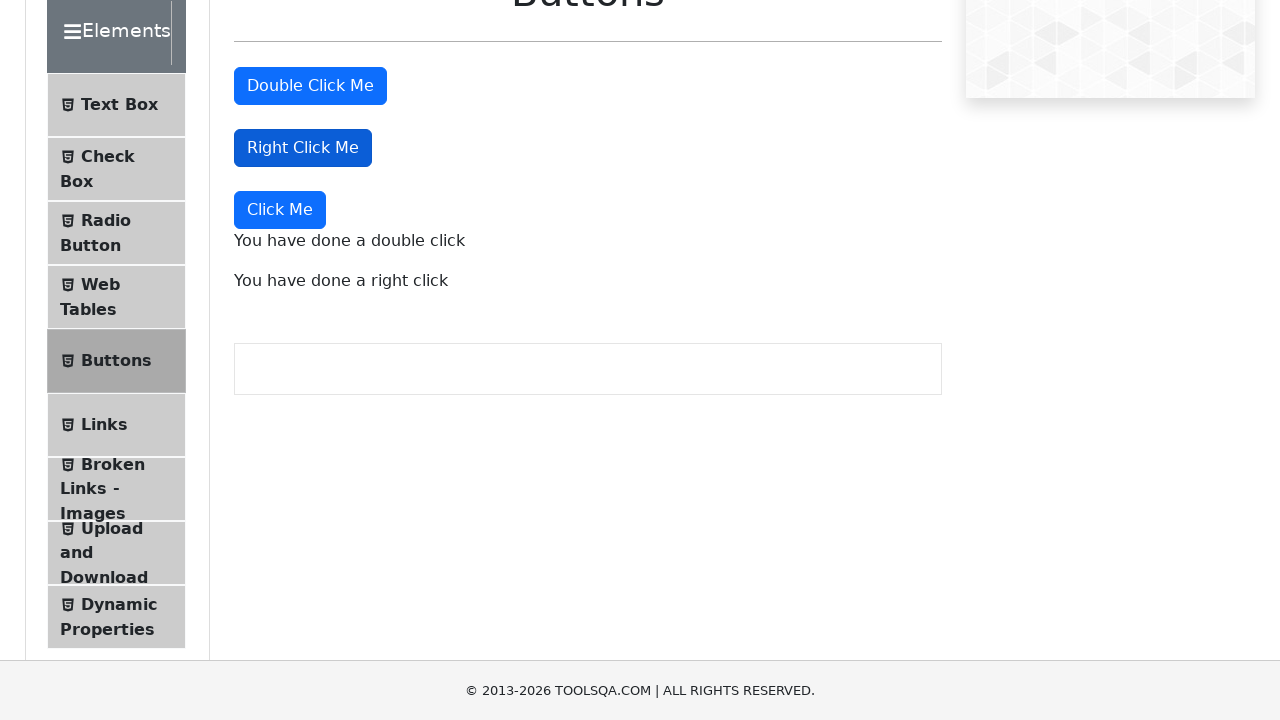

Clicked the dynamic click button at (280, 210) on button:has-text('Click Me'):not(#doubleClickBtn):not(#rightClickBtn)
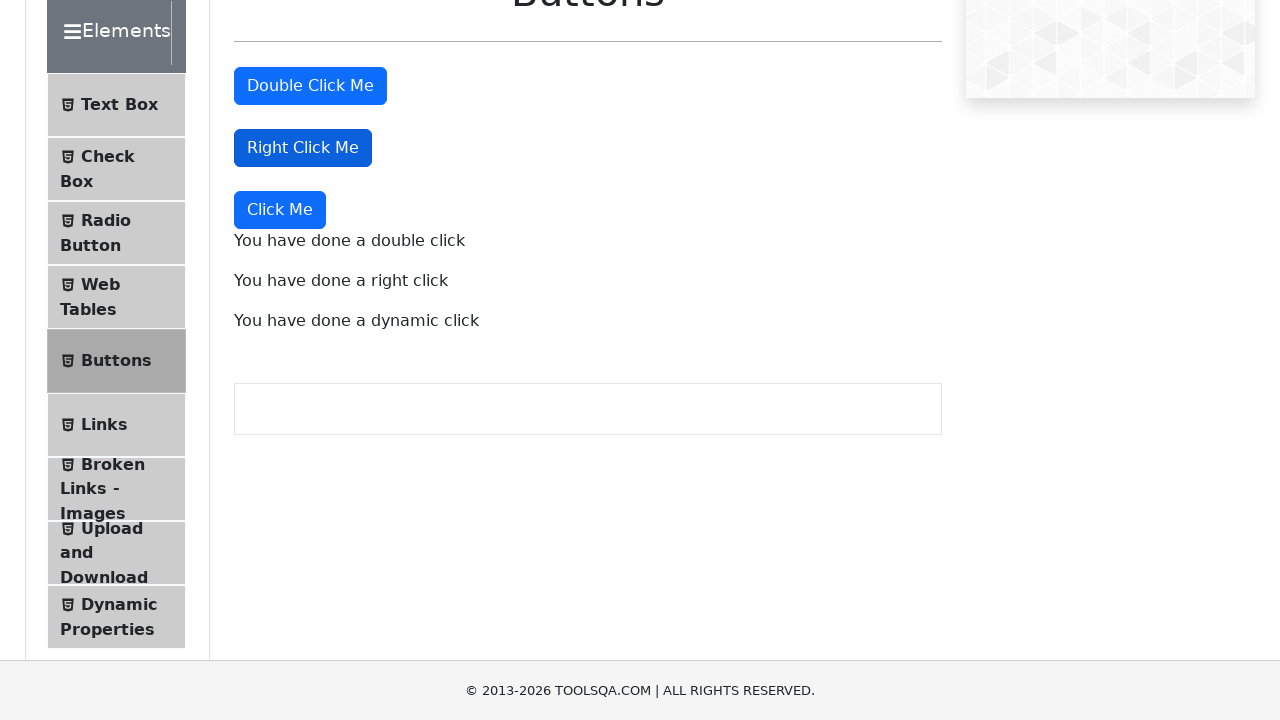

Dynamic click success message appeared
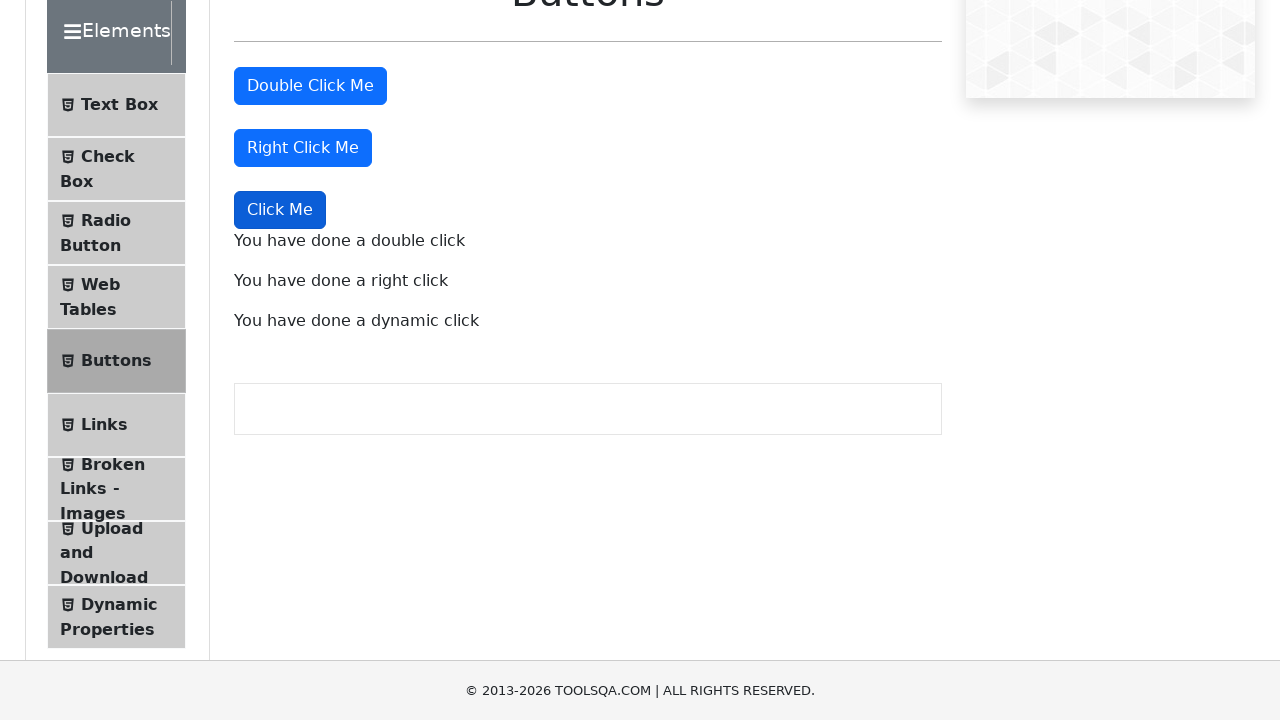

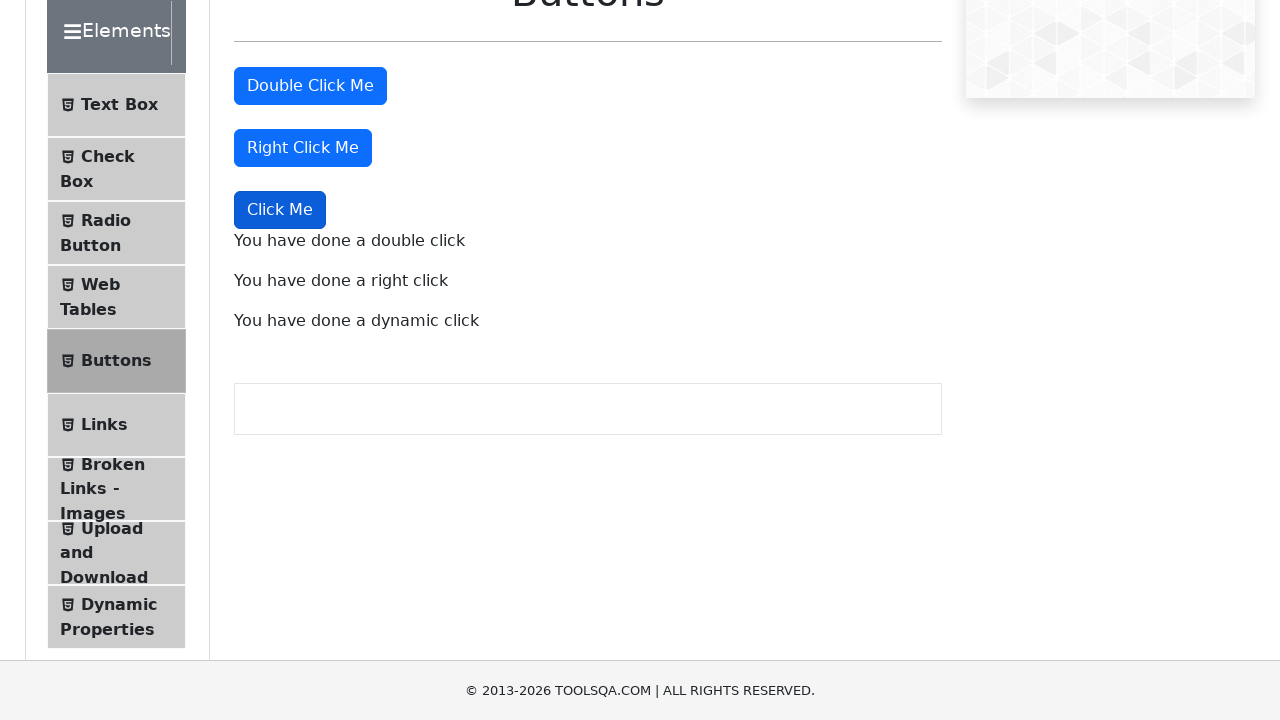